Navigates to the Automation Practice page and verifies that footer links are present on the page

Starting URL: https://rahulshettyacademy.com/AutomationPractice/

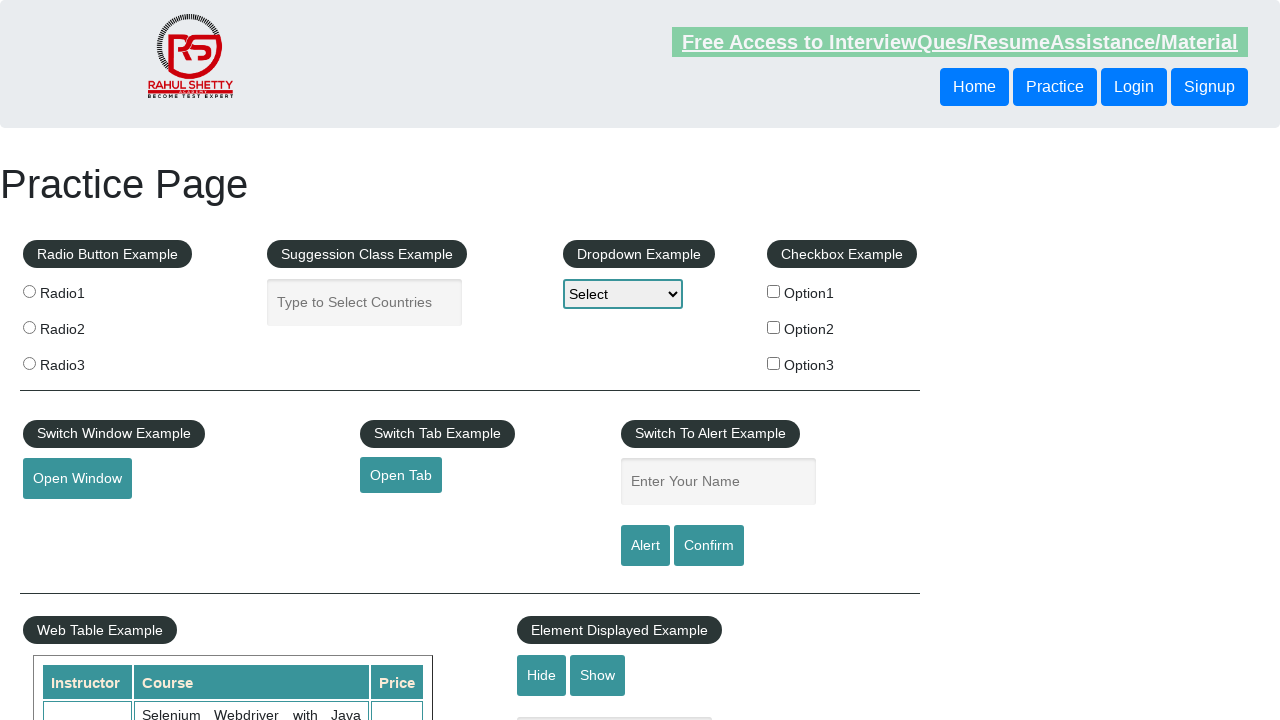

Waited for footer links to load on the Automation Practice page
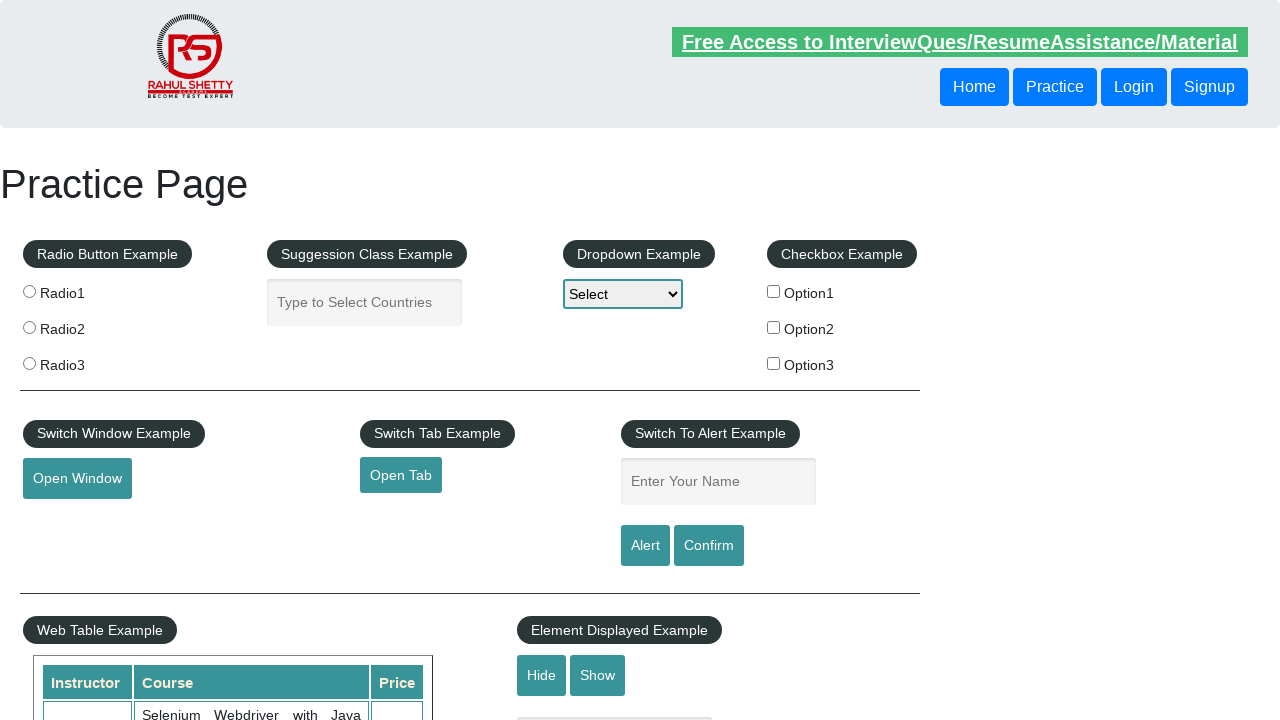

Located all footer link elements on the page
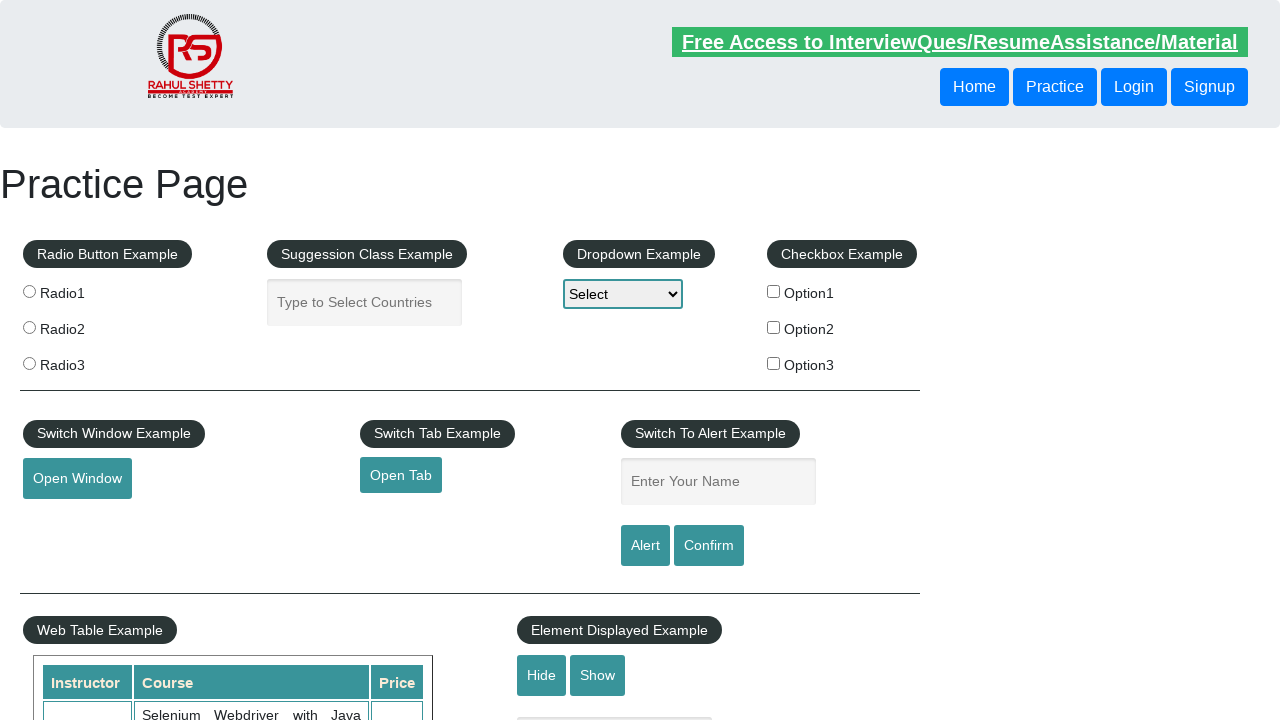

Verified that footer links are present on the page (count > 0)
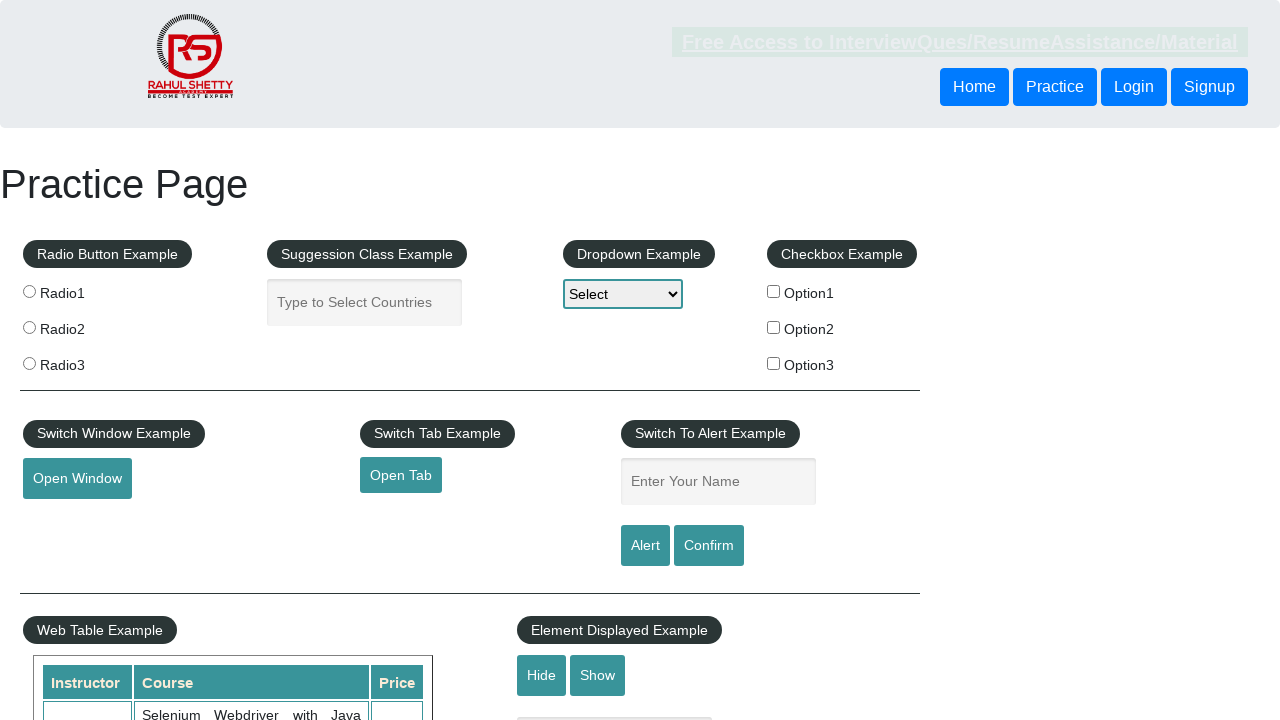

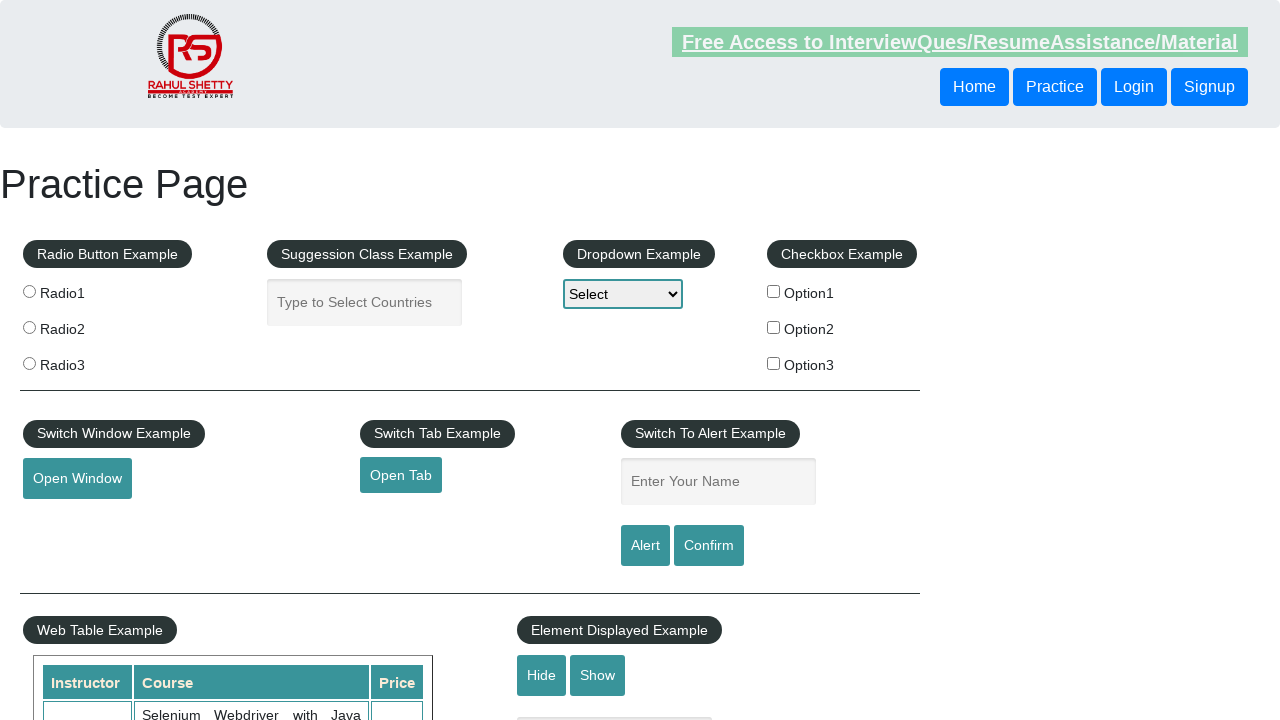